Verifies that the OrangeHRM page loads correctly by checking that the page title equals "OrangeHRM"

Starting URL: http://alchemy.hguy.co/orangehrm

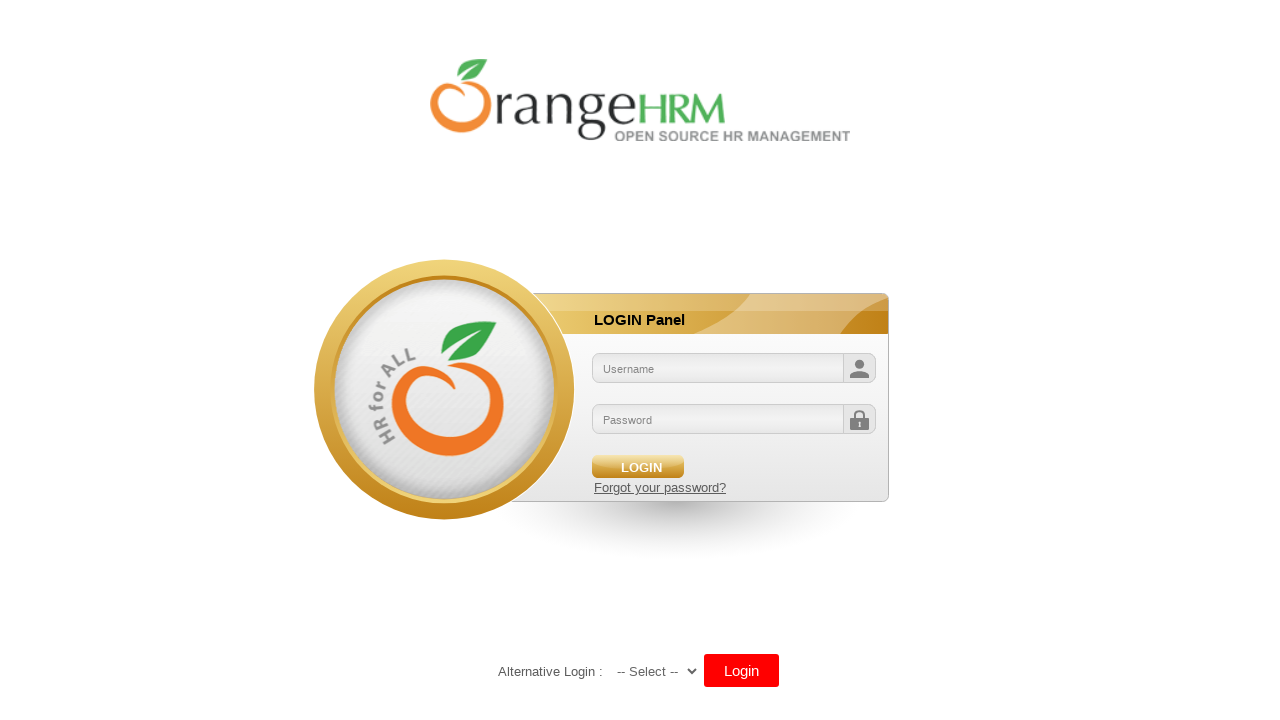

Waited for page to reach domcontentloaded state
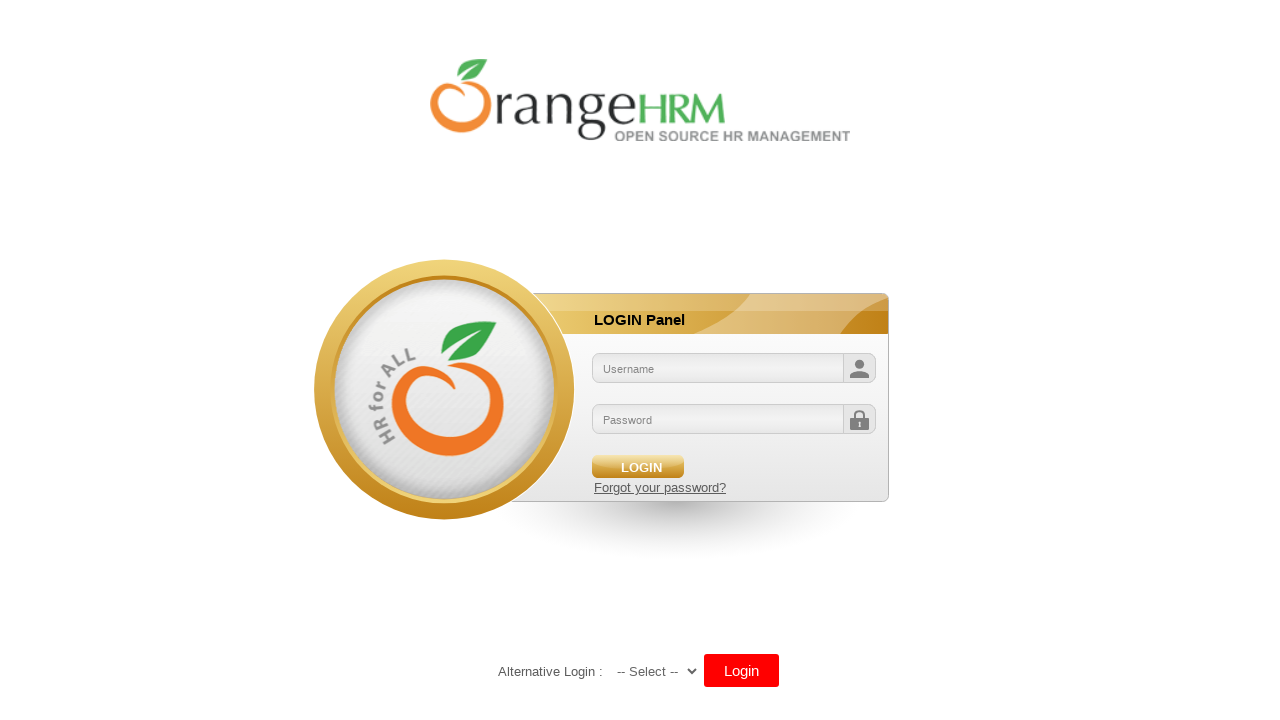

Verified page title equals 'OrangeHRM'
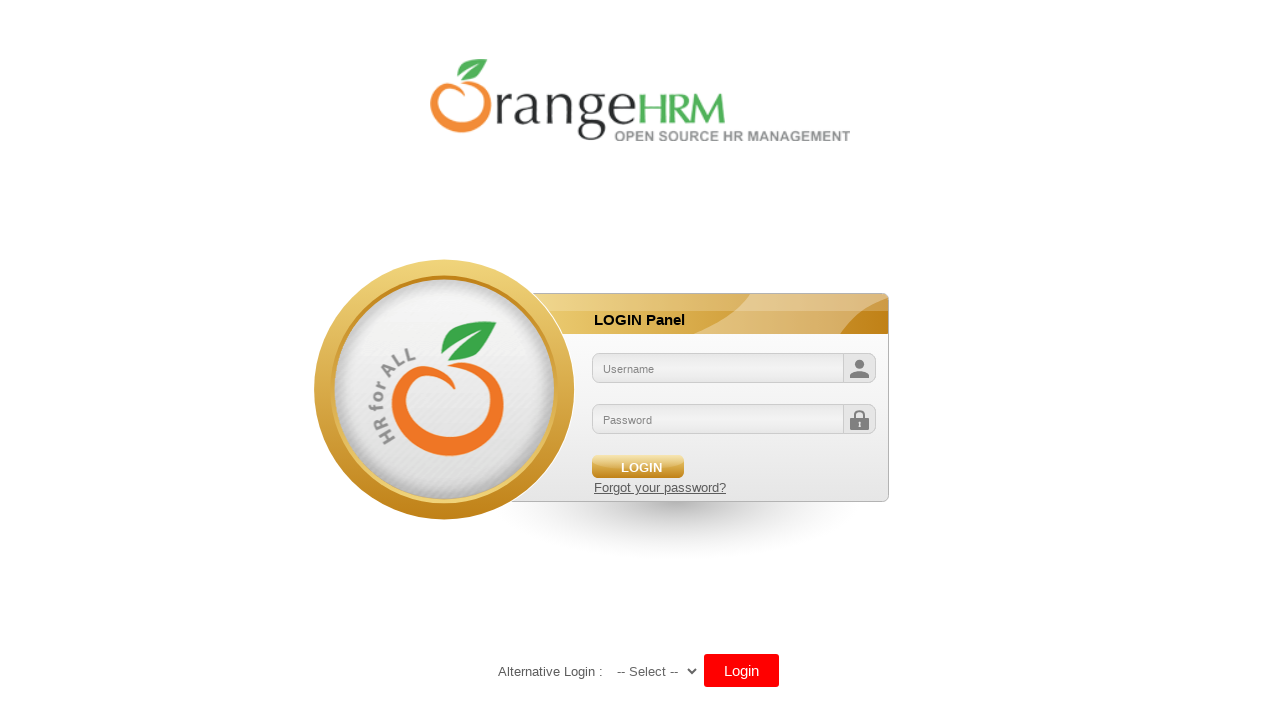

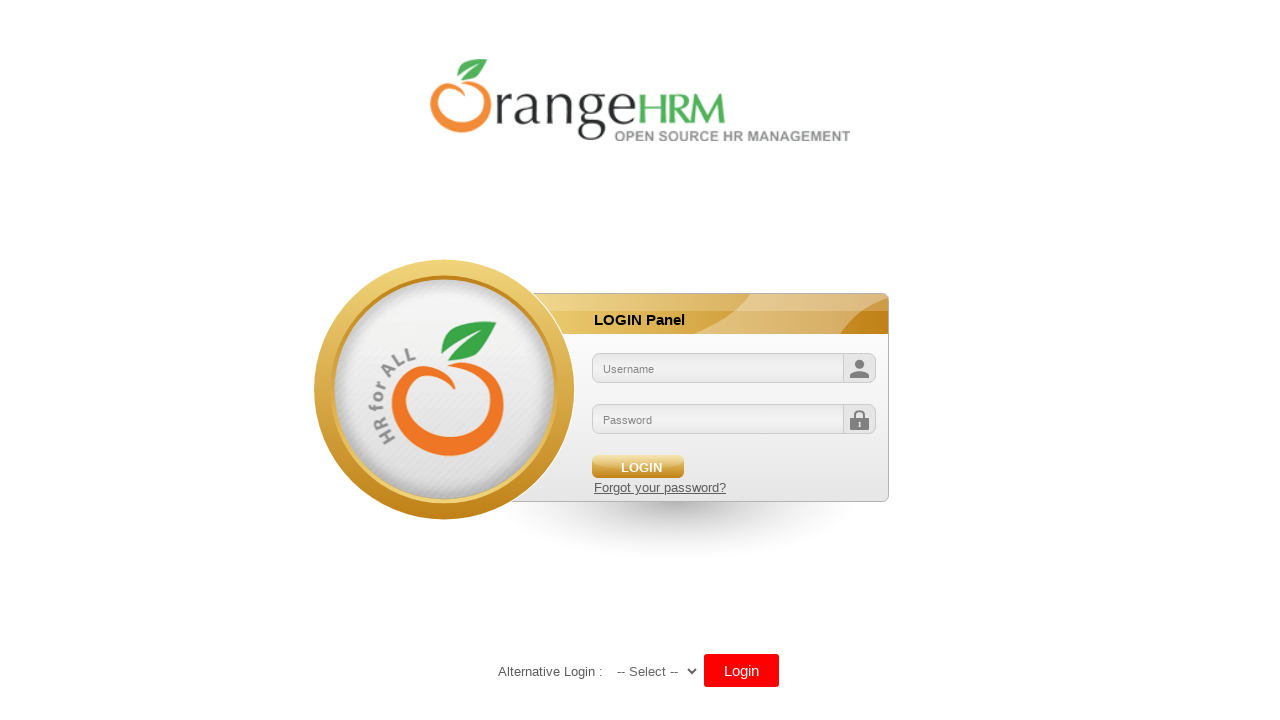